Tests checking and unchecking the toggle-all checkbox to complete and clear all items

Starting URL: https://demo.playwright.dev/todomvc

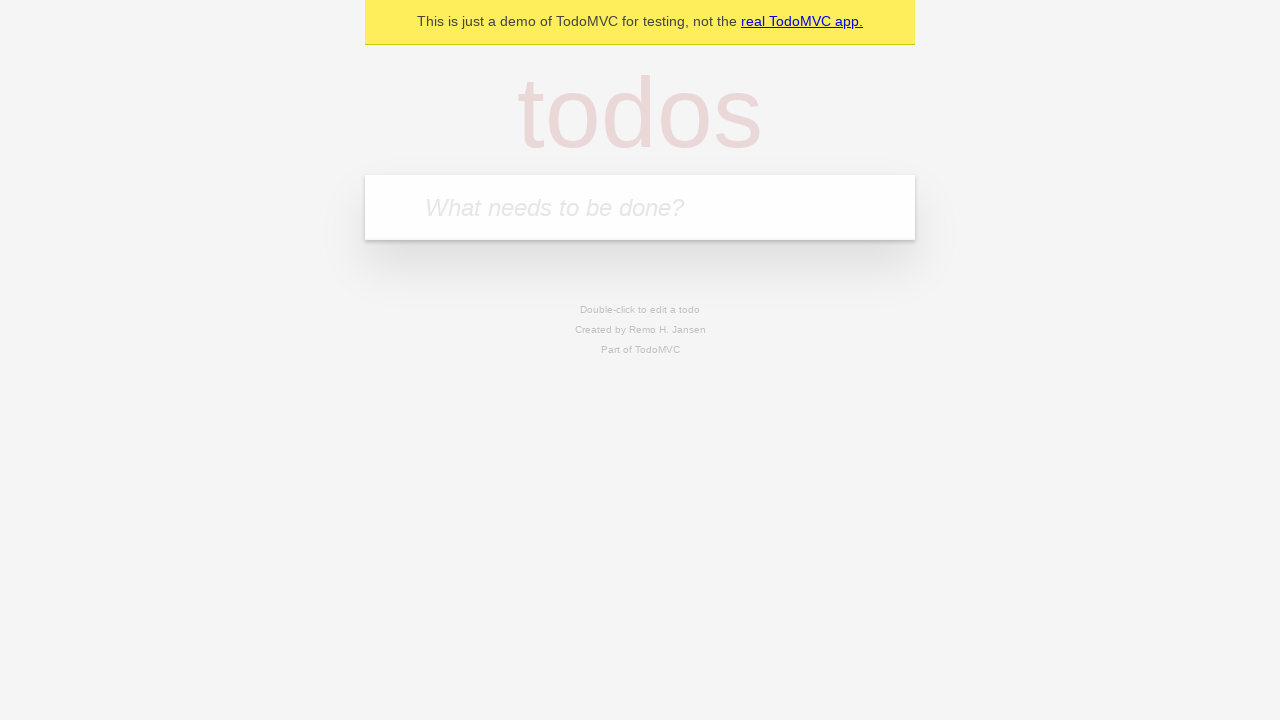

Filled new todo input with 'buy some cheese' on .new-todo
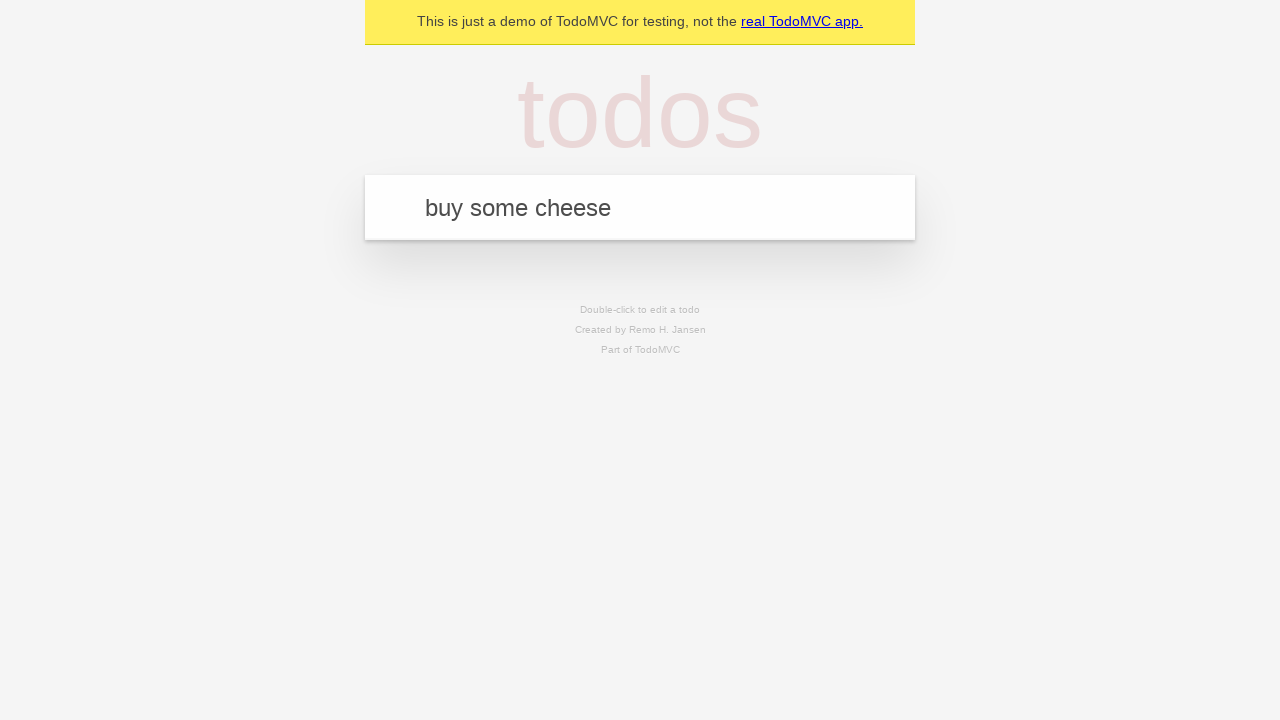

Pressed Enter to add first todo item on .new-todo
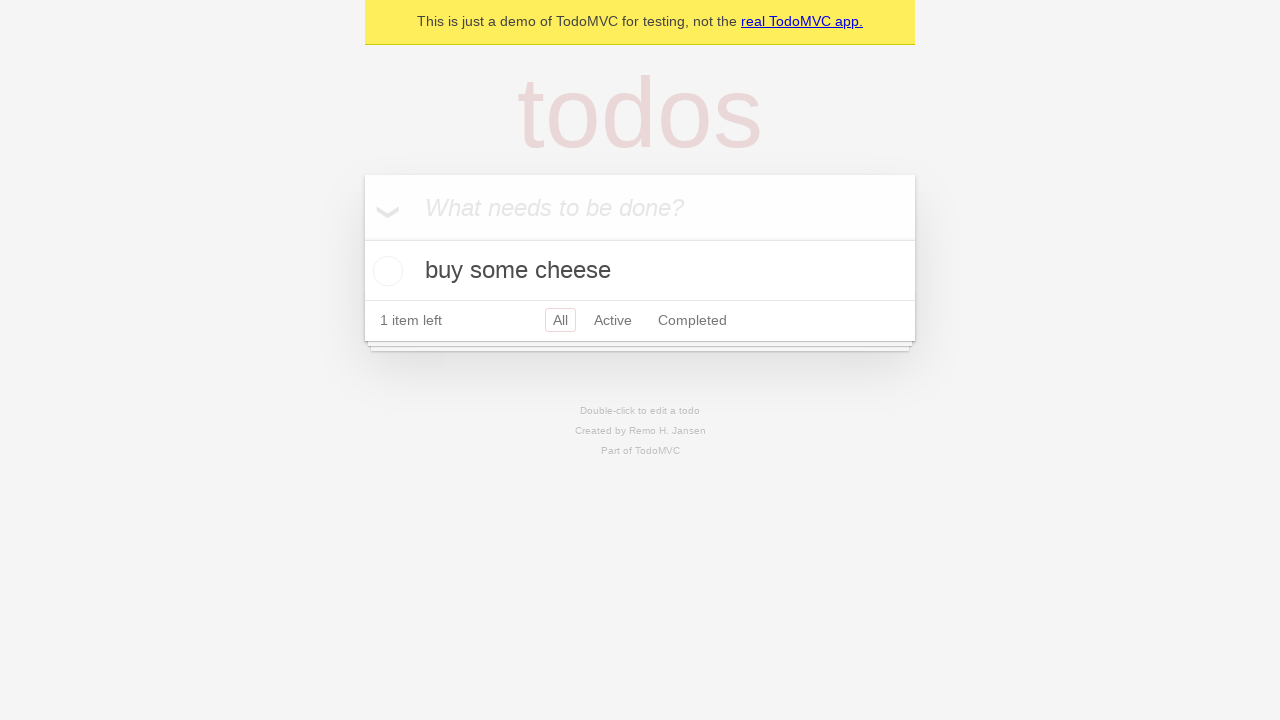

Filled new todo input with 'feed the cat' on .new-todo
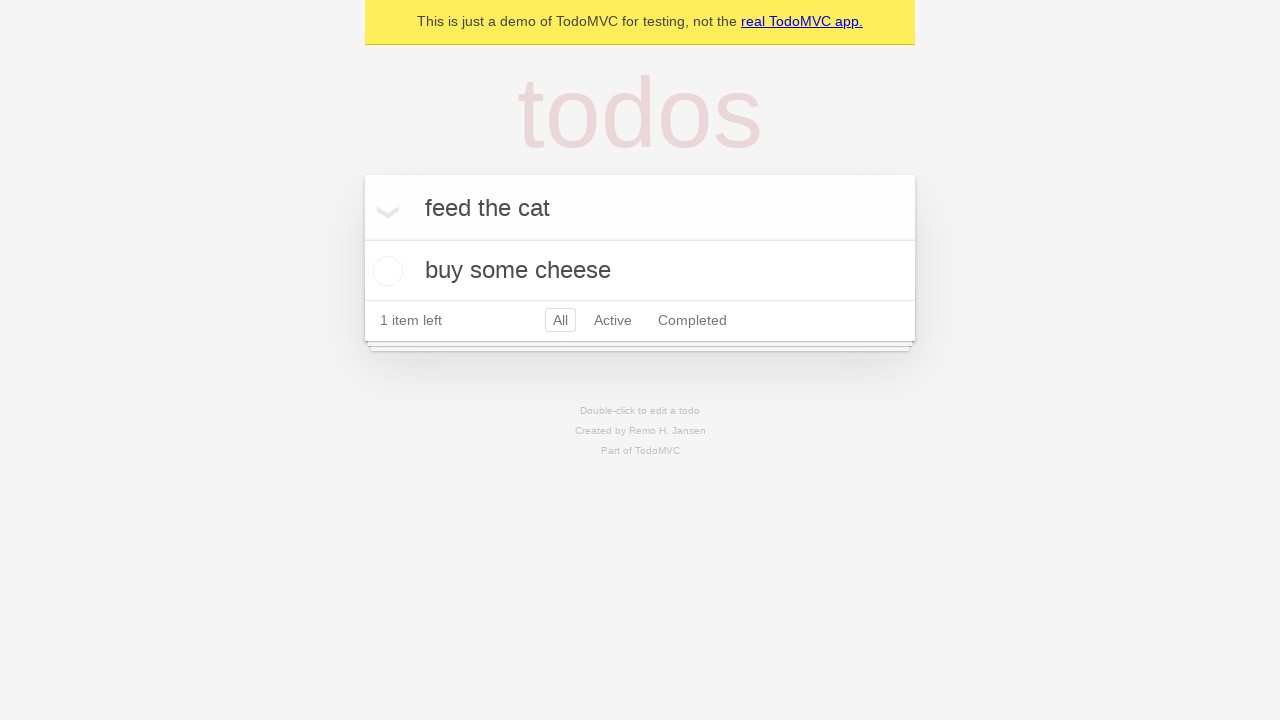

Pressed Enter to add second todo item on .new-todo
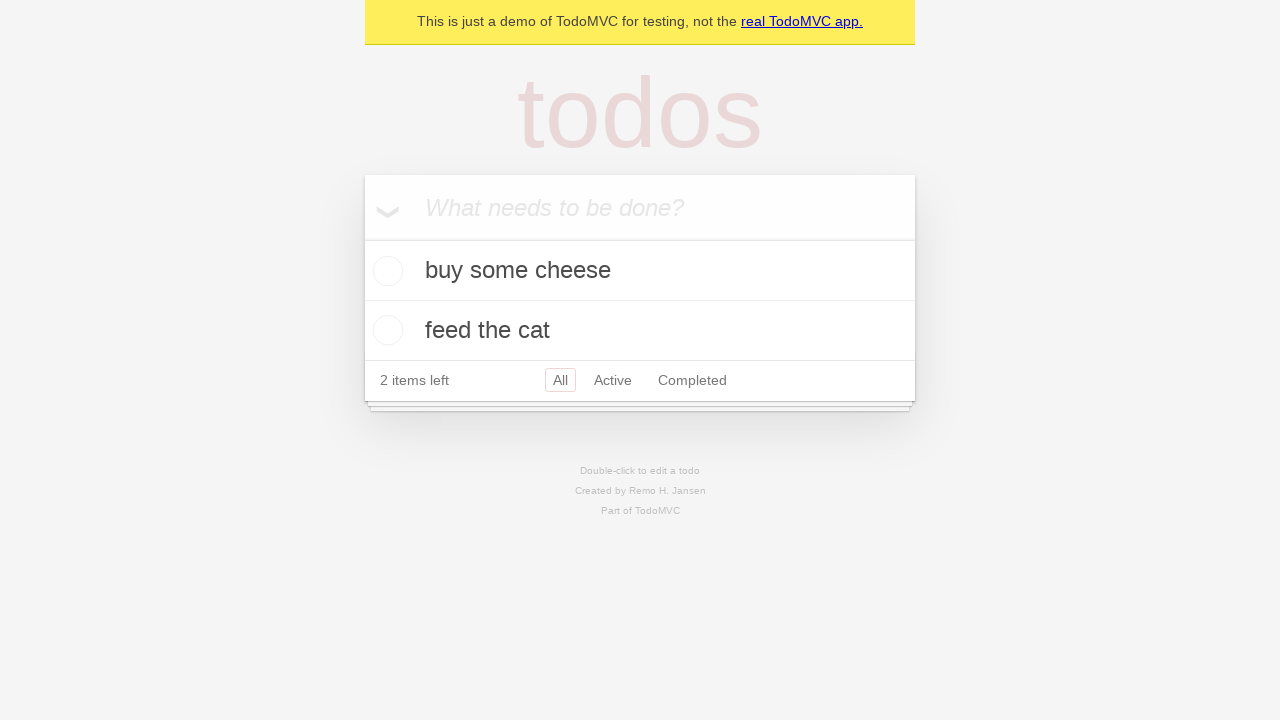

Filled new todo input with 'book a doctors appointment' on .new-todo
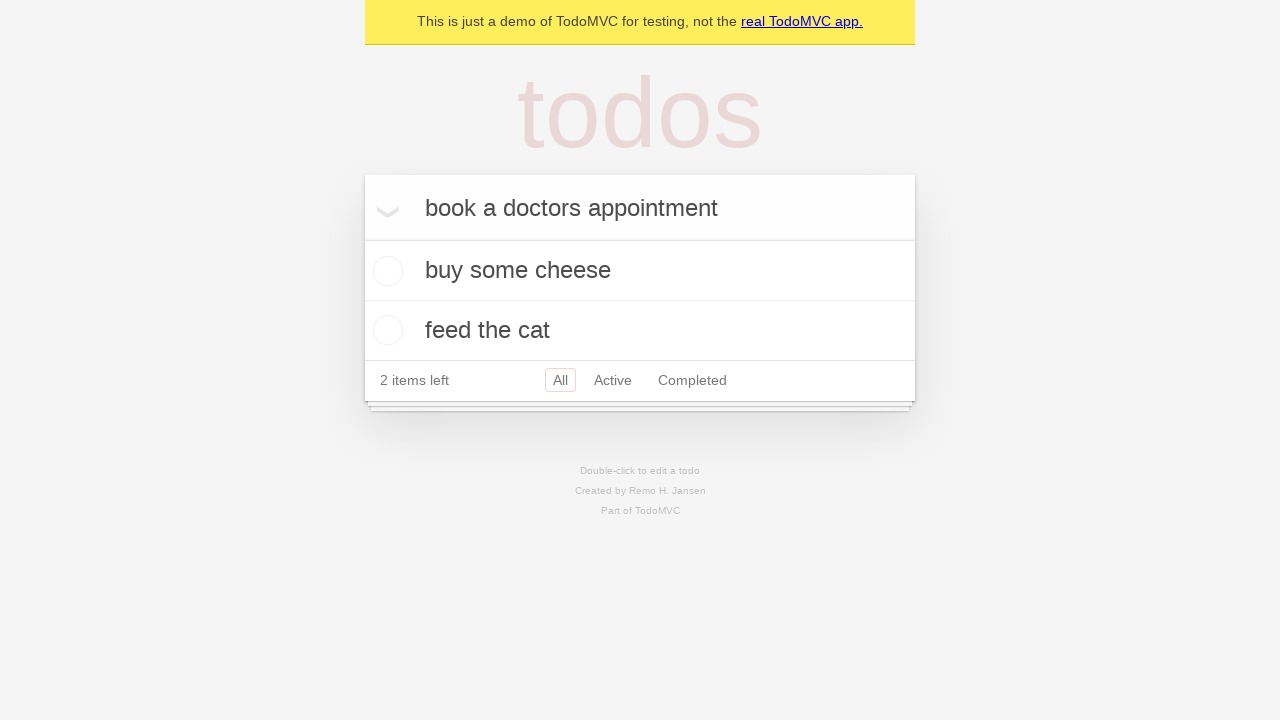

Pressed Enter to add third todo item on .new-todo
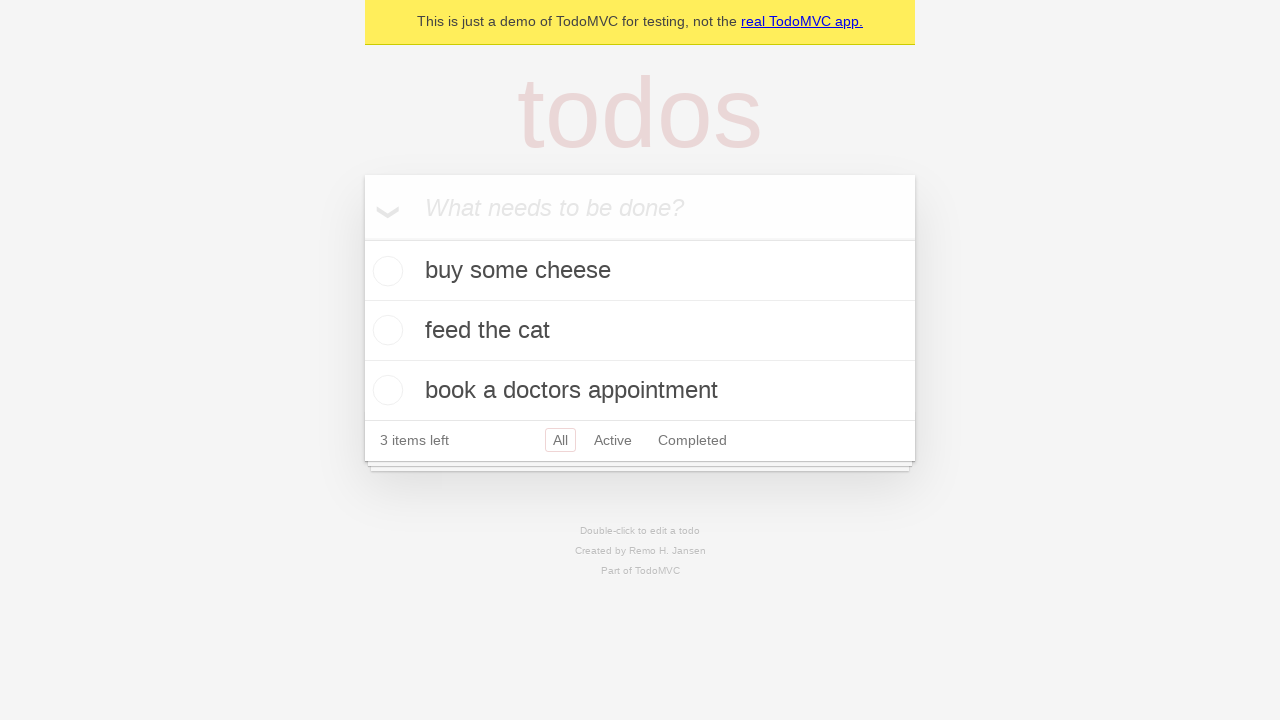

Checked toggle-all checkbox to complete all items at (362, 238) on .toggle-all
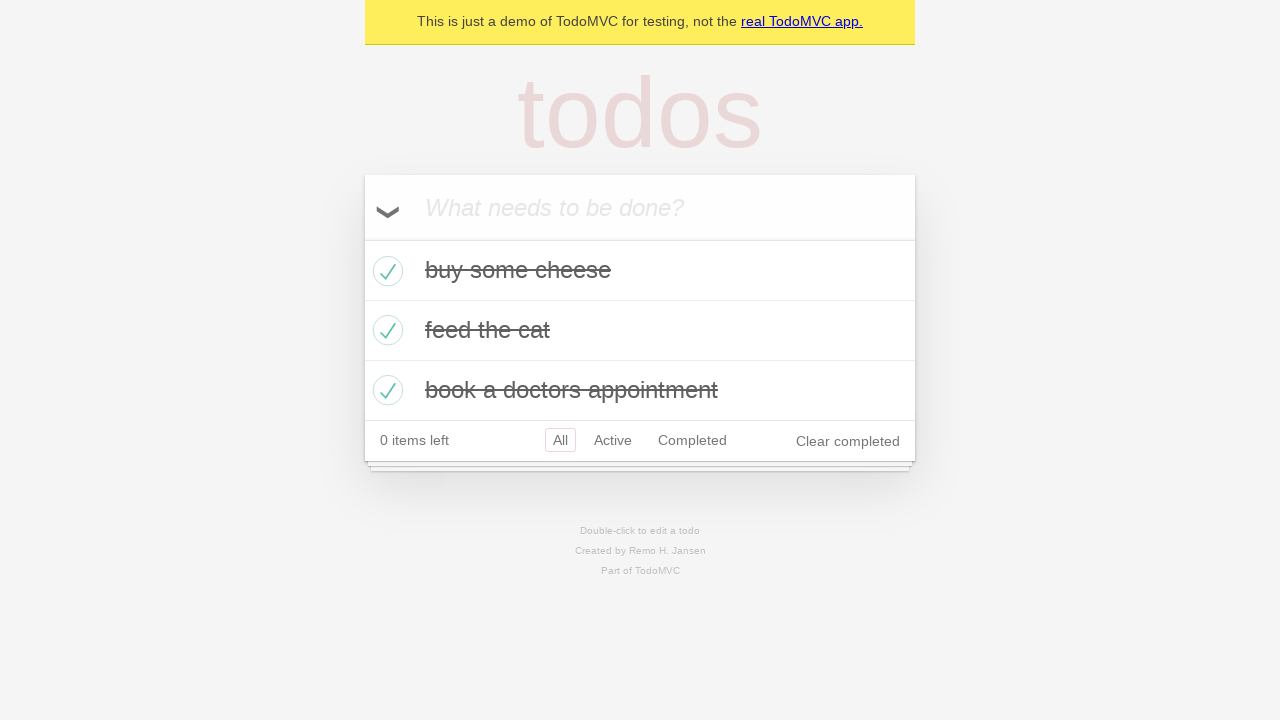

Unchecked toggle-all checkbox to clear all completed items at (362, 238) on .toggle-all
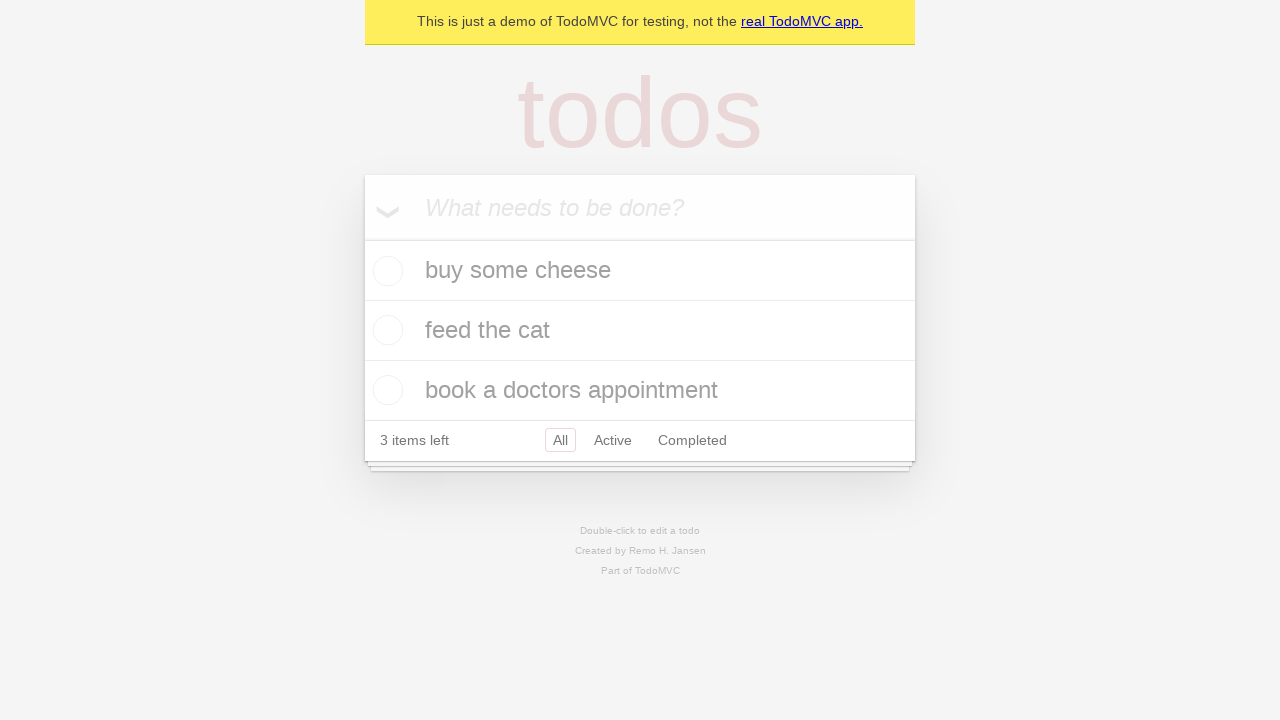

Waited for todo items to be displayed in the list
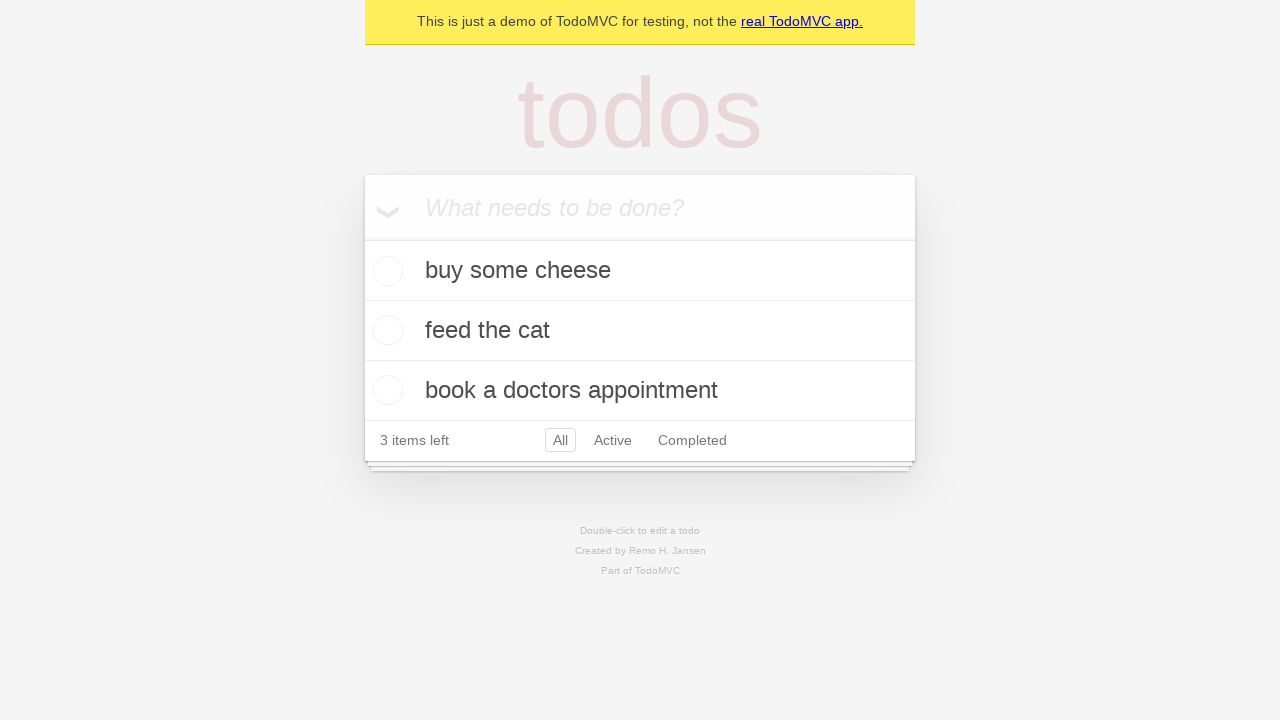

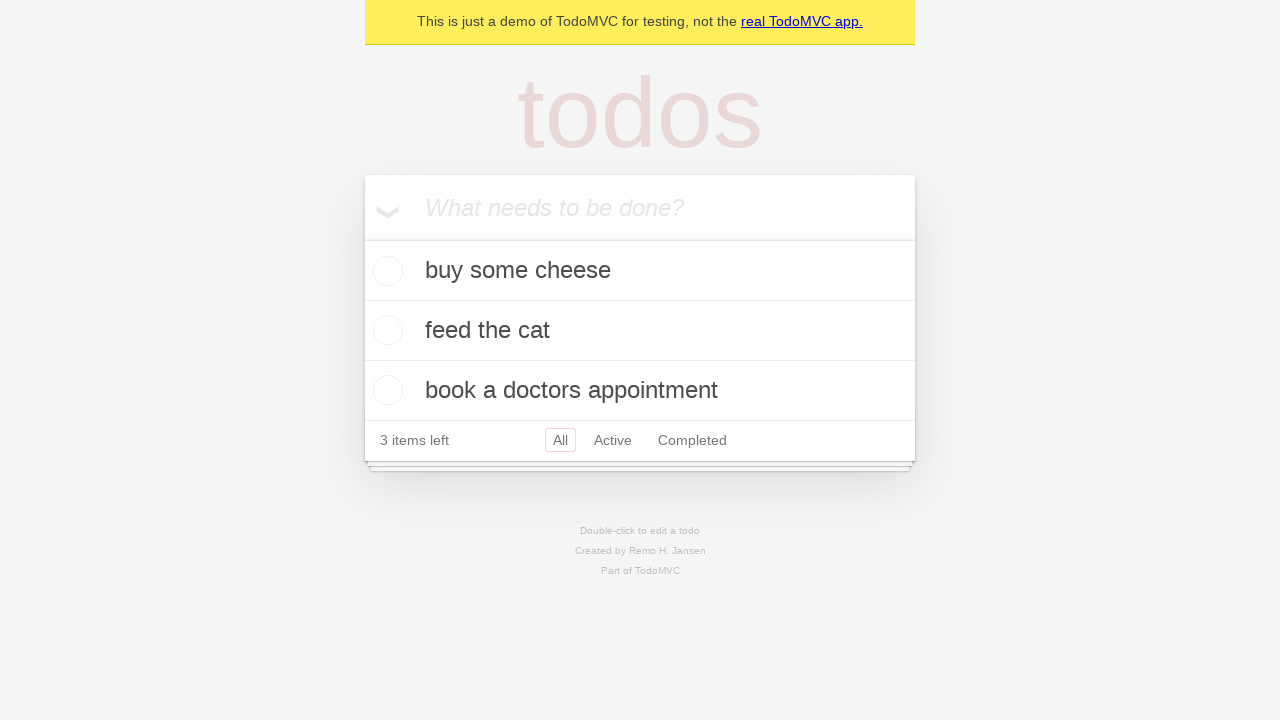